Navigates to GeeksForGeeks homepage and verifies the page title is not empty

Starting URL: https://www.geeksforgeeks.org/

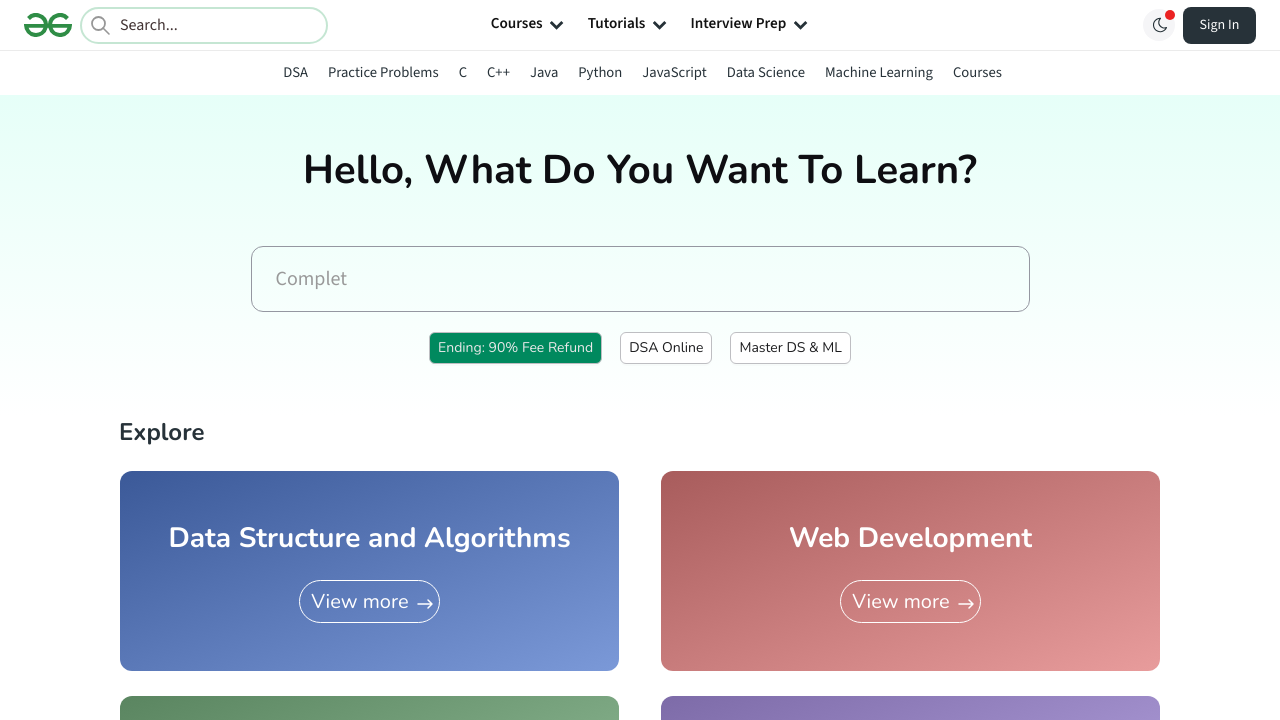

Navigated to GeeksForGeeks homepage
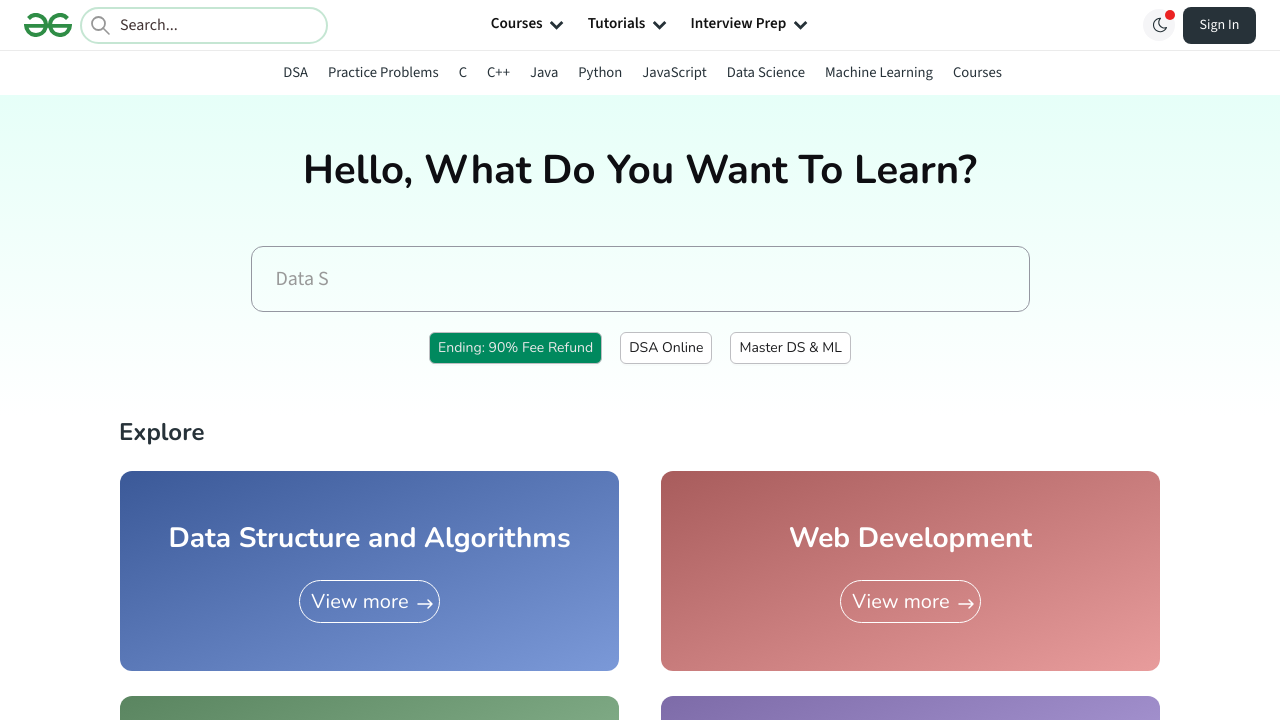

Waited for page to reach domcontentloaded state
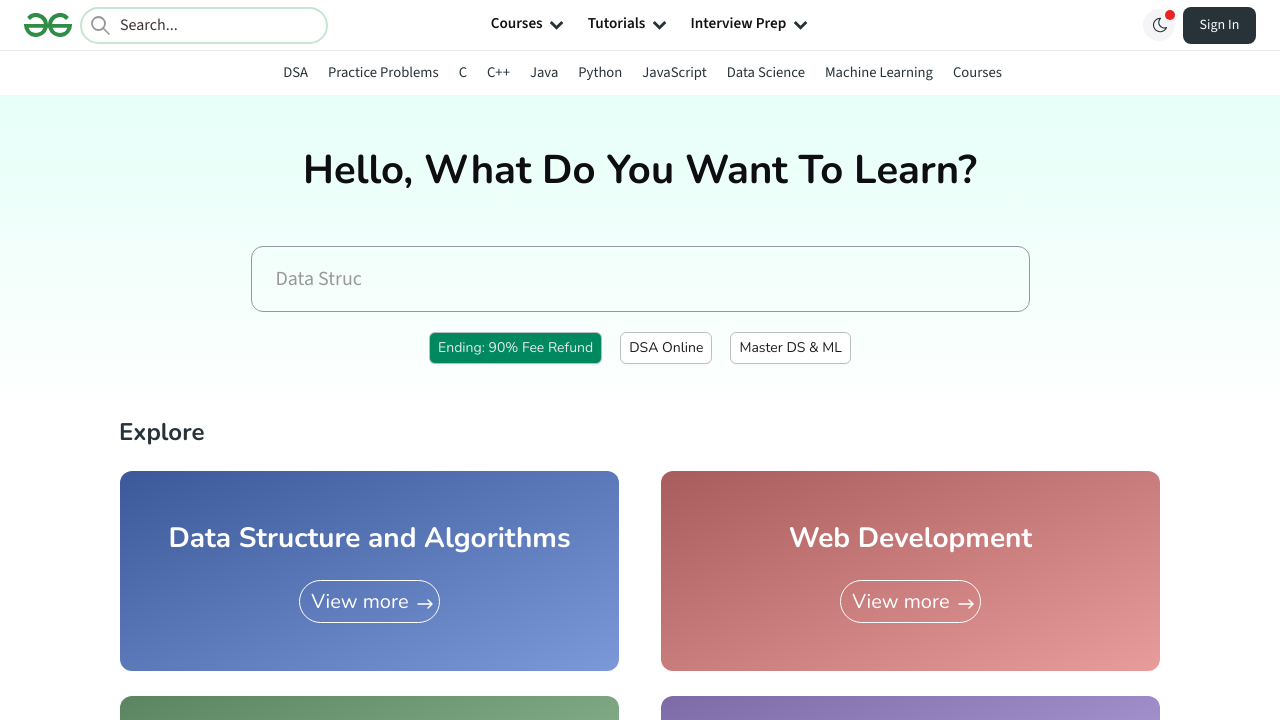

Retrieved page title: 'GeeksforGeeks | Your All-in-One Learning Portal'
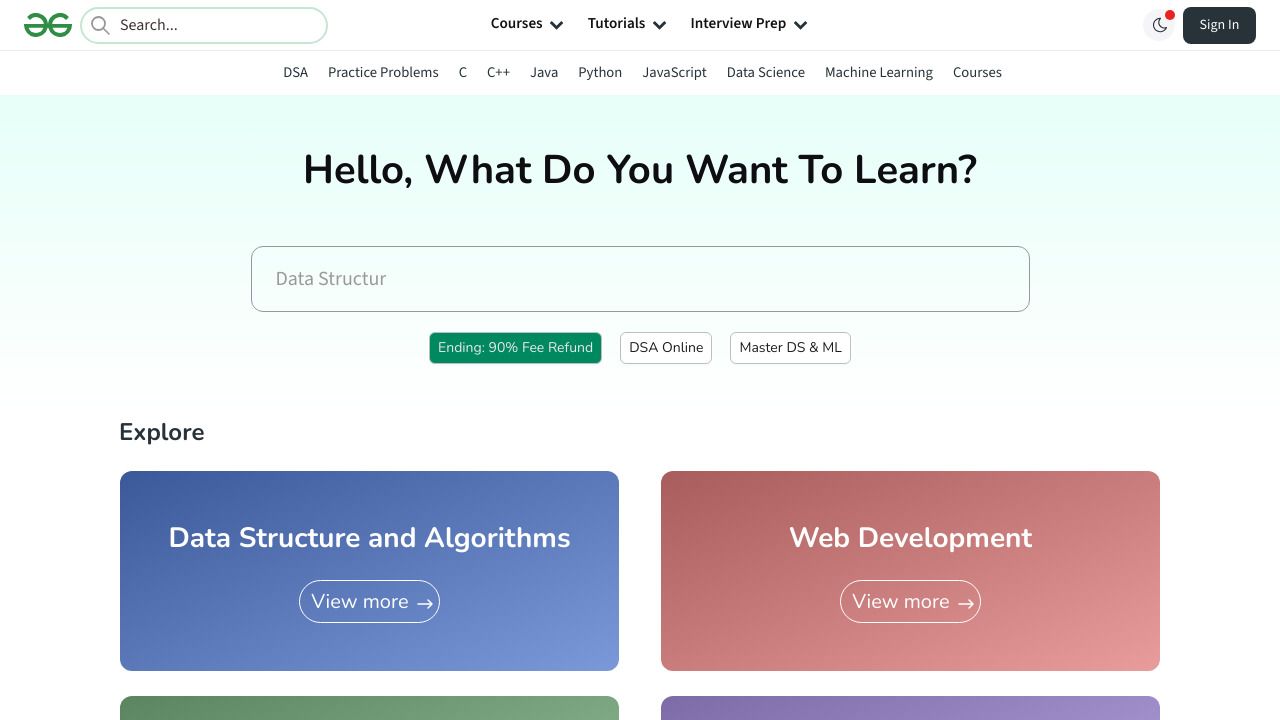

Verified page title is not empty
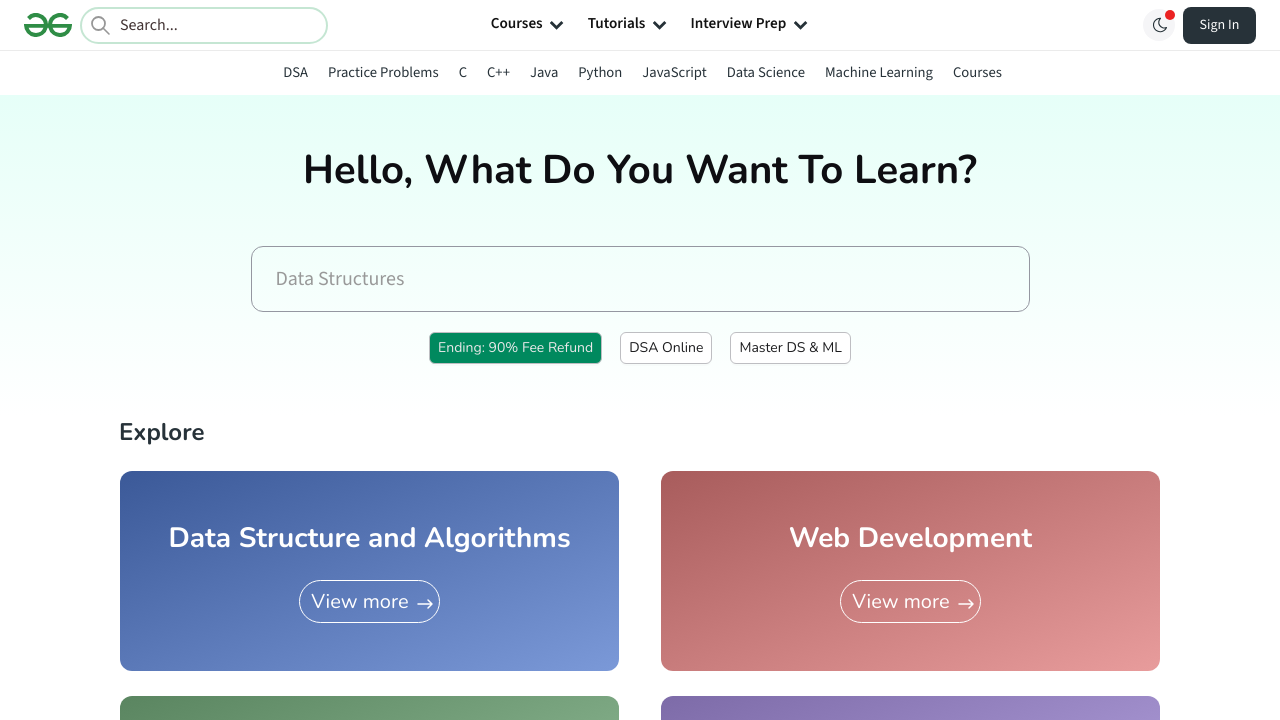

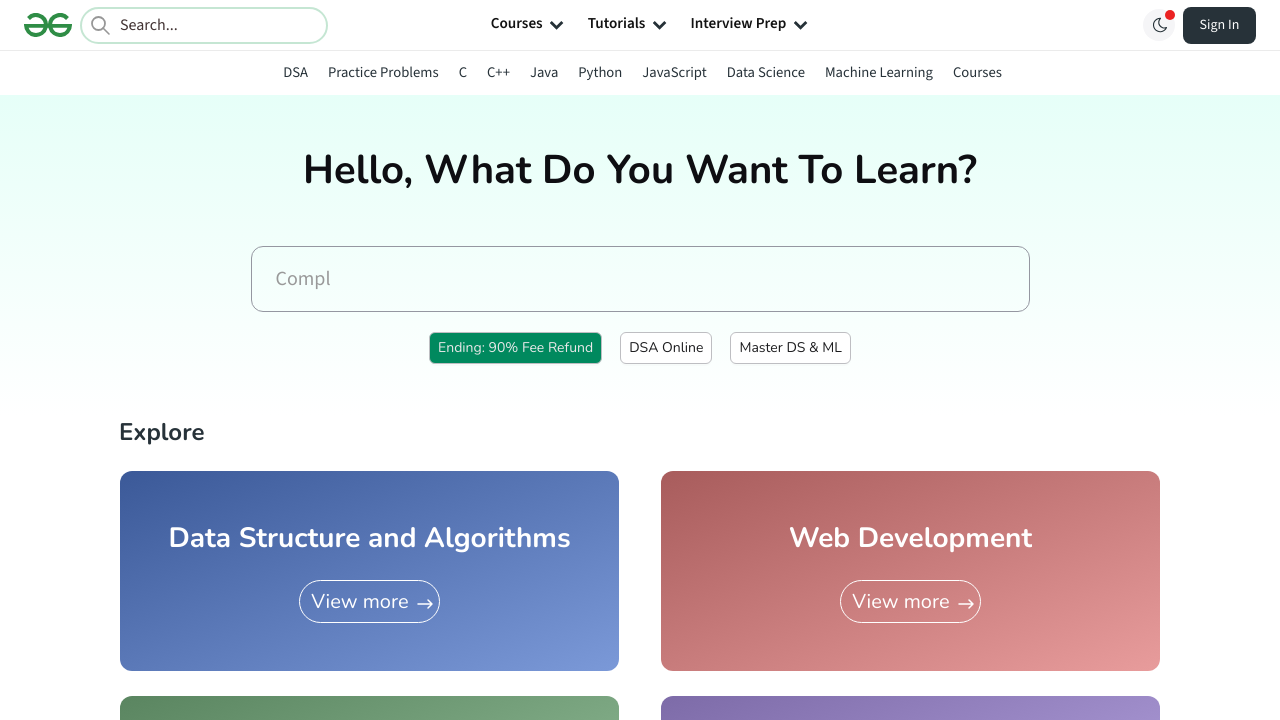